Tests clicking a blue button that triggers an alert on a page where button positions and classes change randomly, performing this action across 3 separate page loads to verify the code works despite random button positioning

Starting URL: http://uitestingplayground.com/classattr

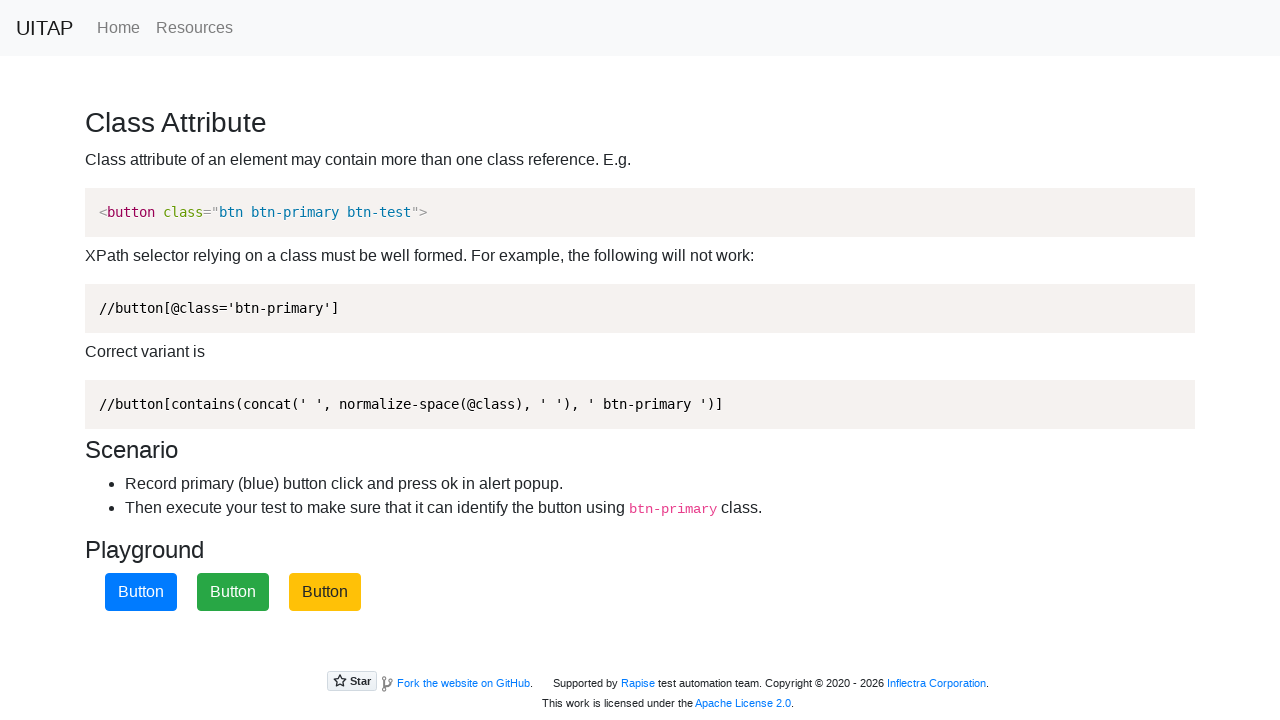

Clicked blue button (btn-primary) on first page load at (141, 592) on .btn-primary
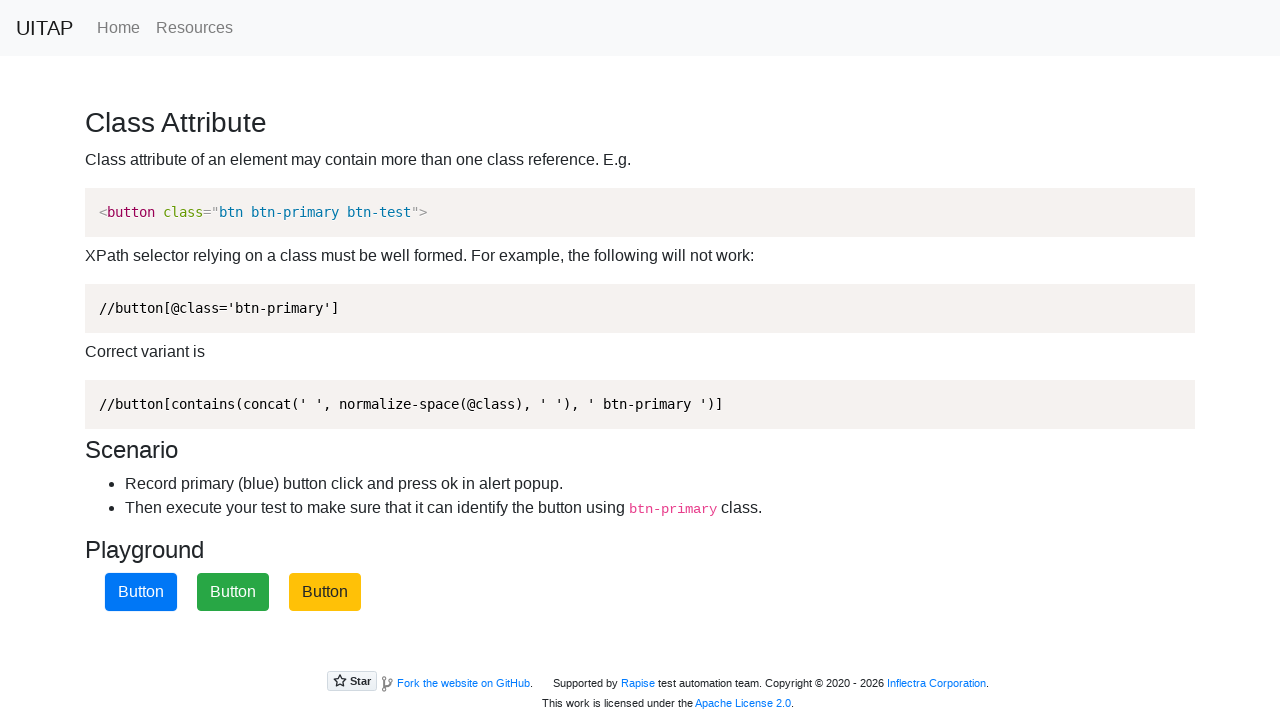

Alert dialog accepted on first iteration
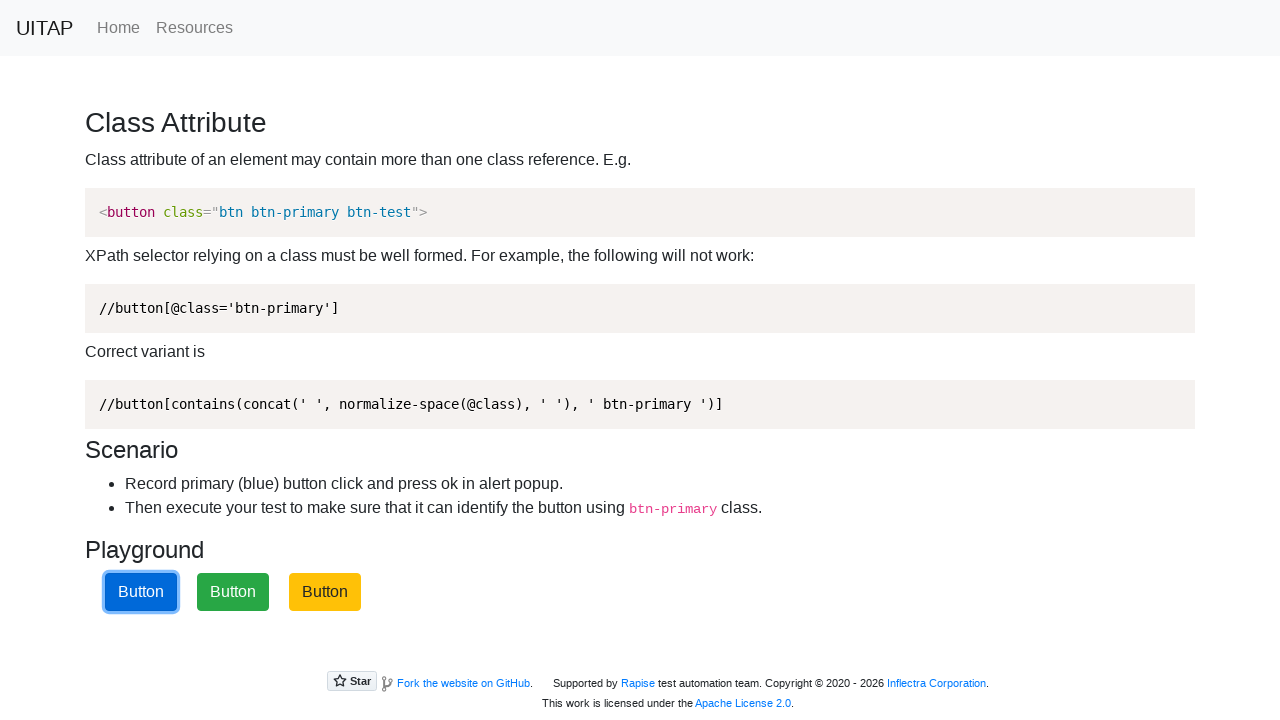

Navigated to page for second iteration
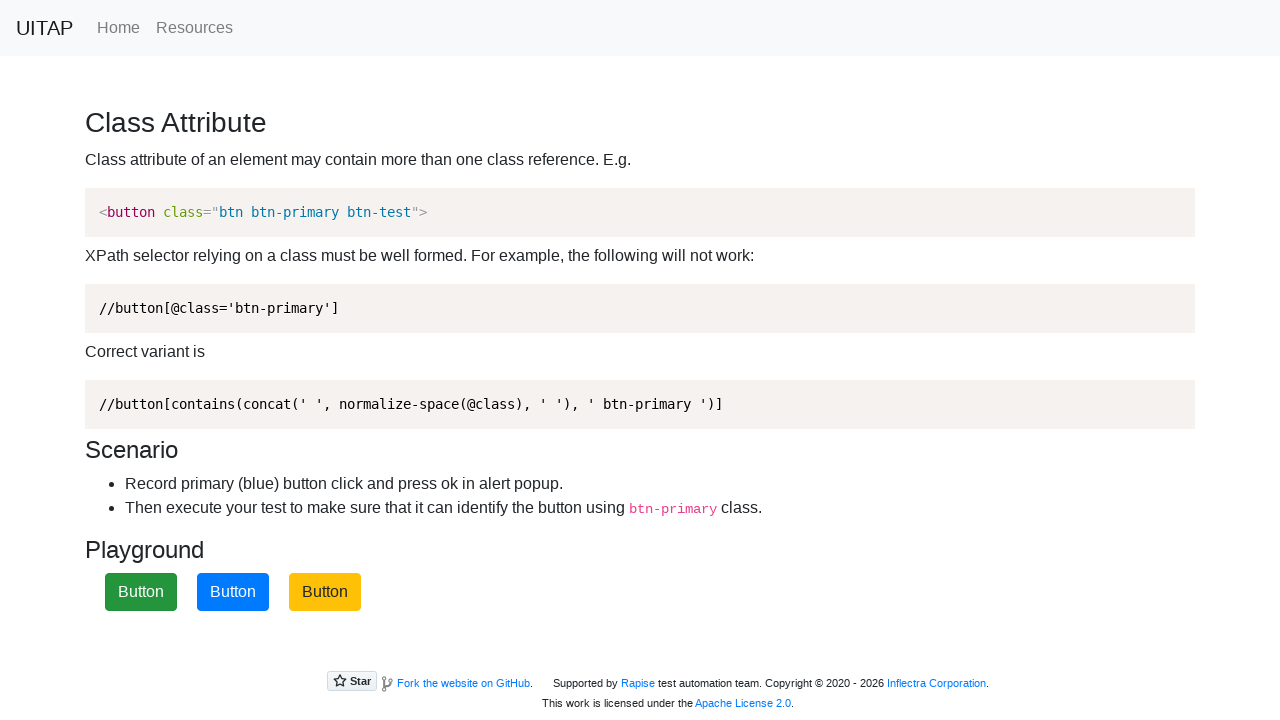

Clicked blue button (btn-primary) on second page load at (233, 592) on .btn-primary
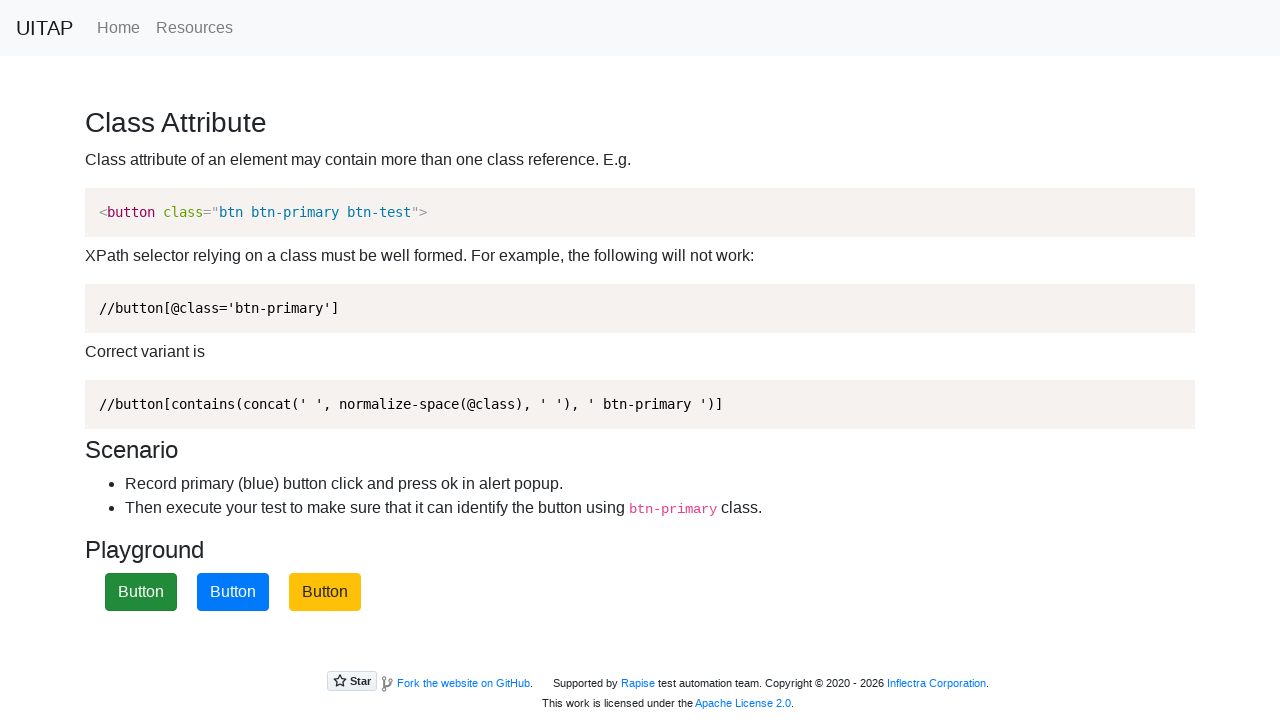

Alert dialog accepted on second iteration
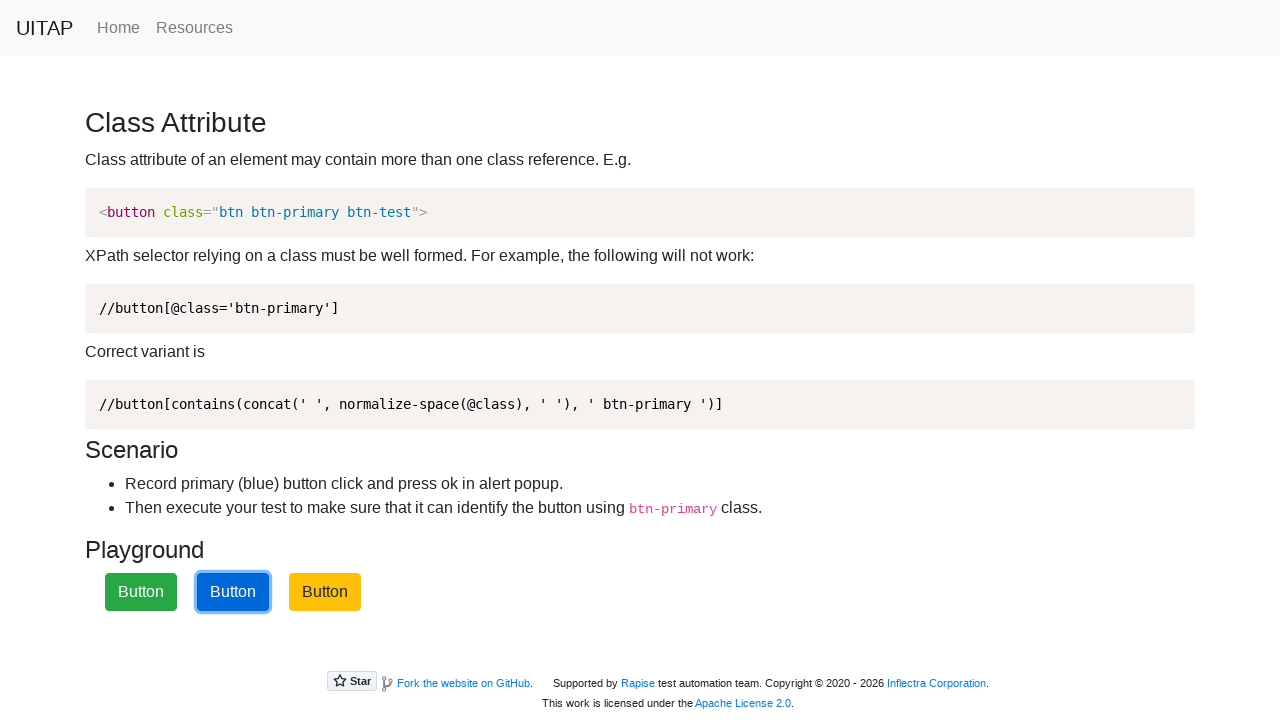

Navigated to page for third iteration
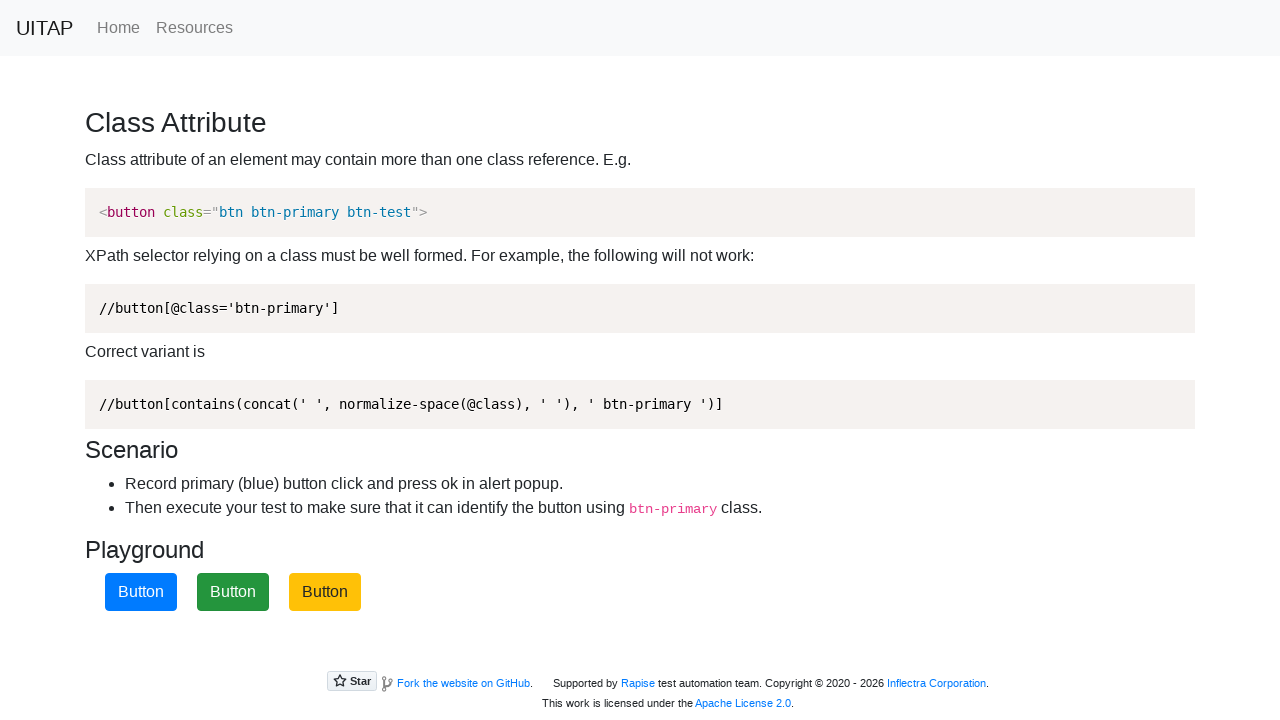

Clicked blue button (btn-primary) on third page load at (141, 592) on .btn-primary
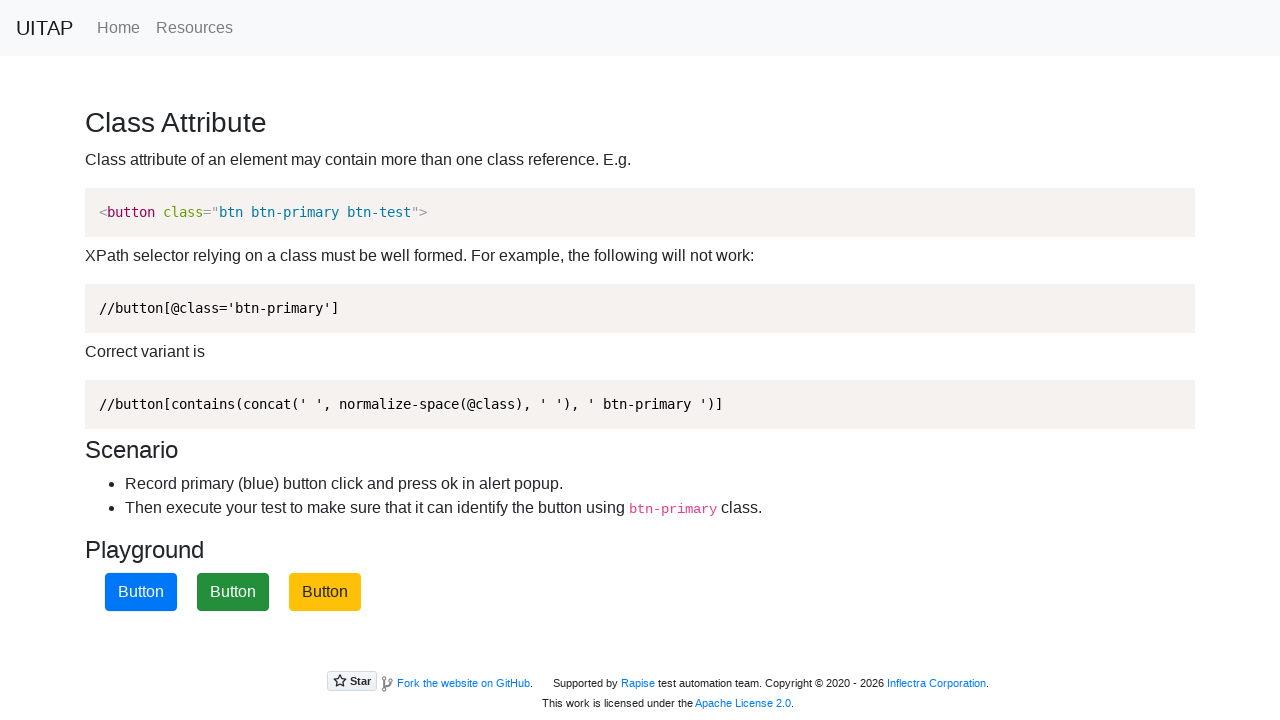

Alert dialog accepted on third iteration
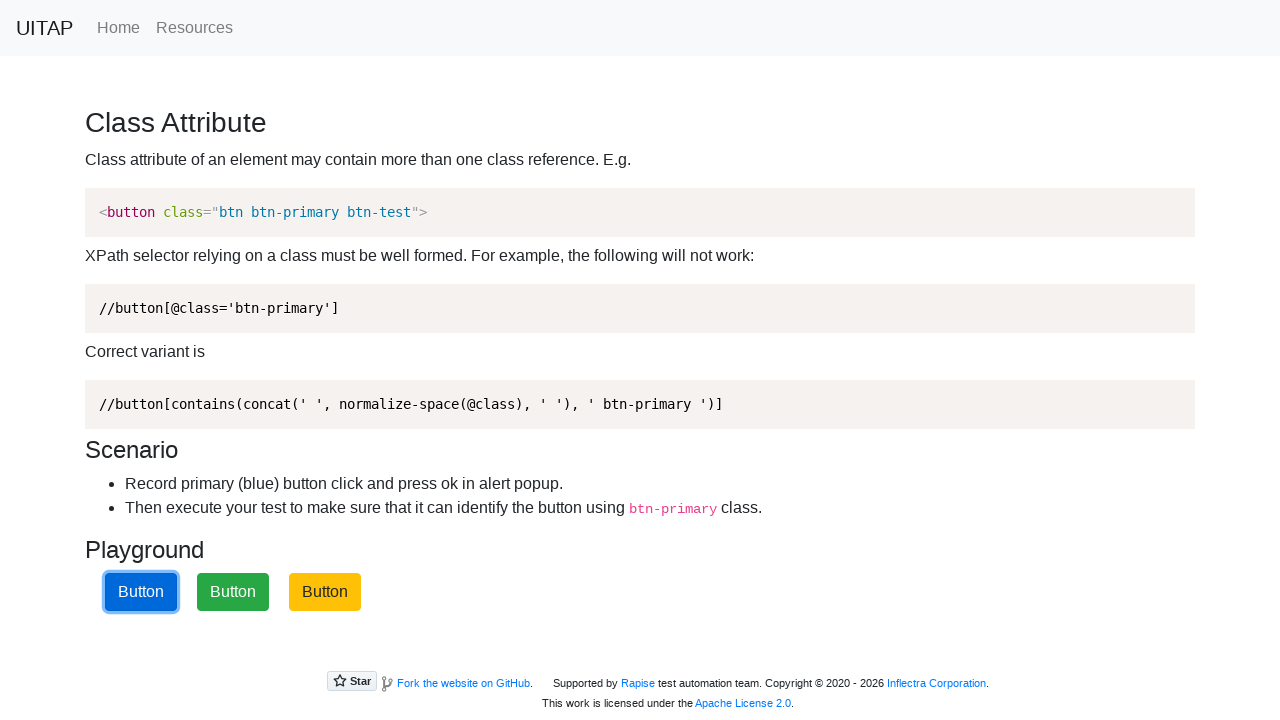

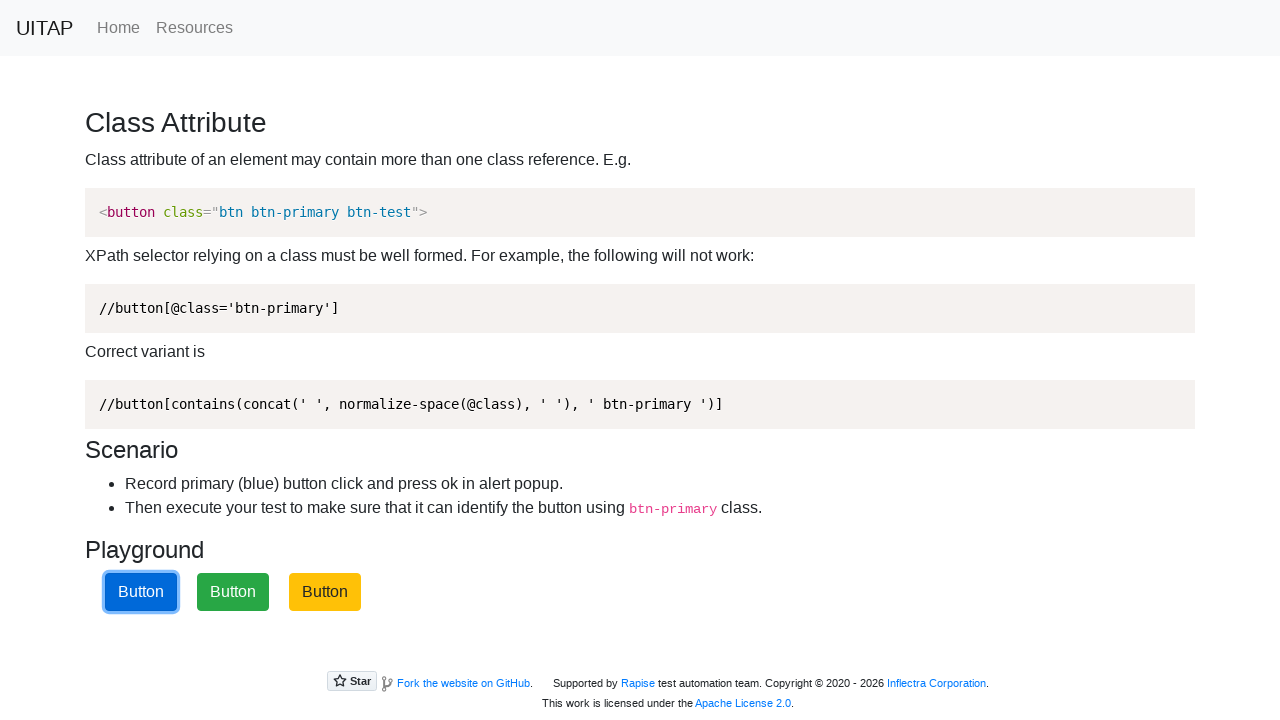